Navigates to Toyota Car Rental Philippines website and verifies it loads correctly at full HD desktop viewport (1920x1080)

Starting URL: https://toyotacarrental.com.ph/

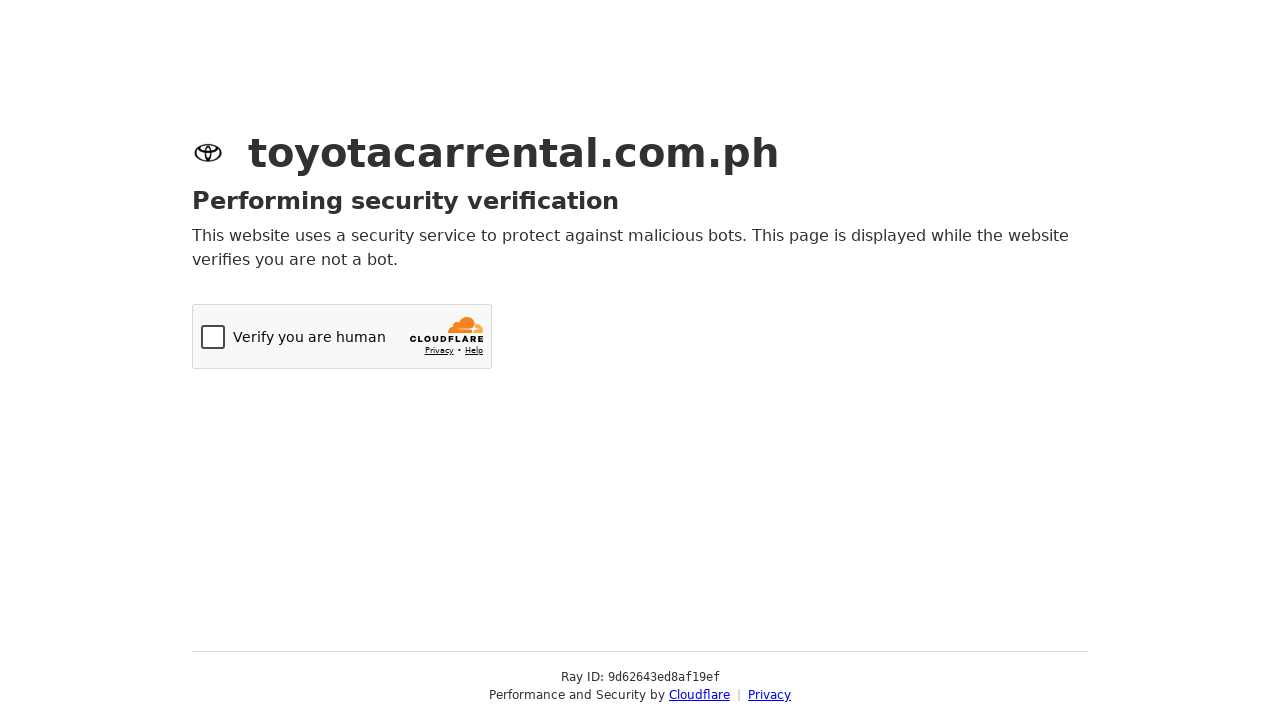

Set viewport to full HD desktop (1920x1080)
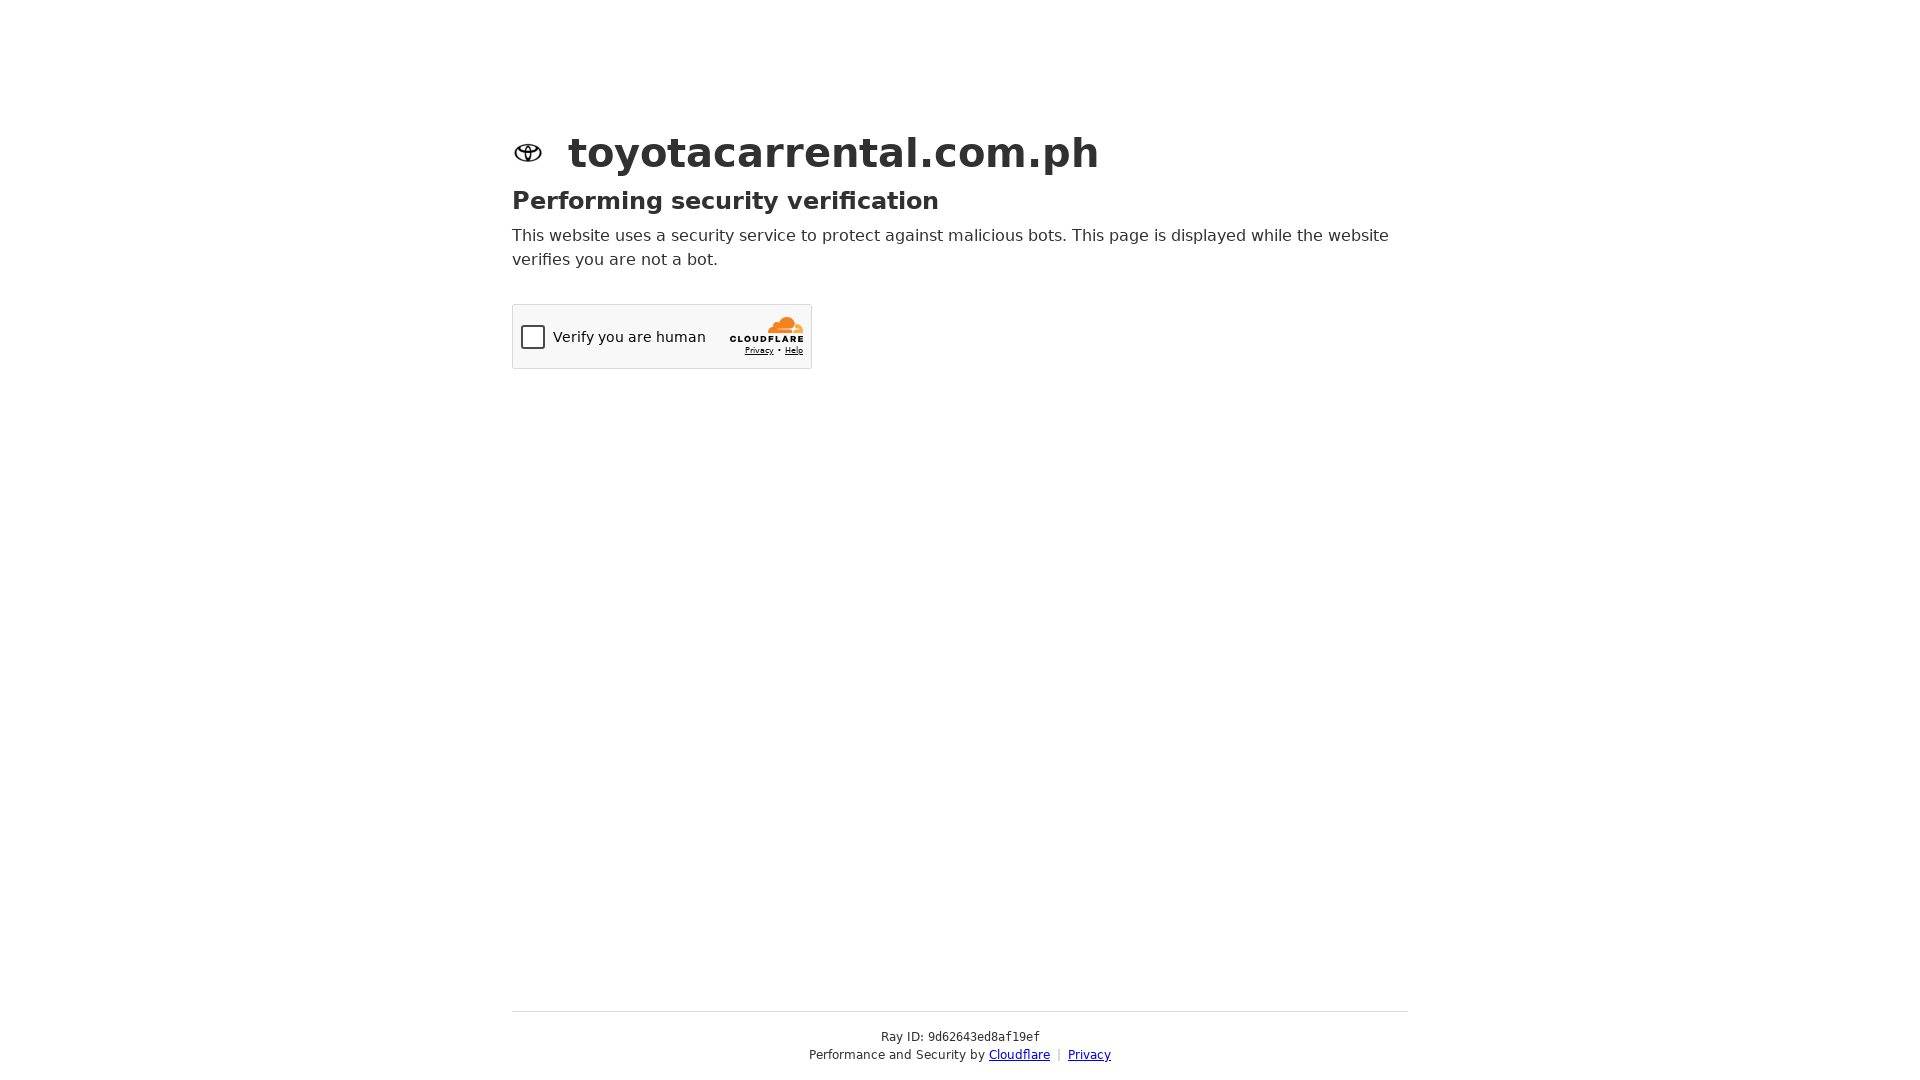

Reloaded page with full HD viewport
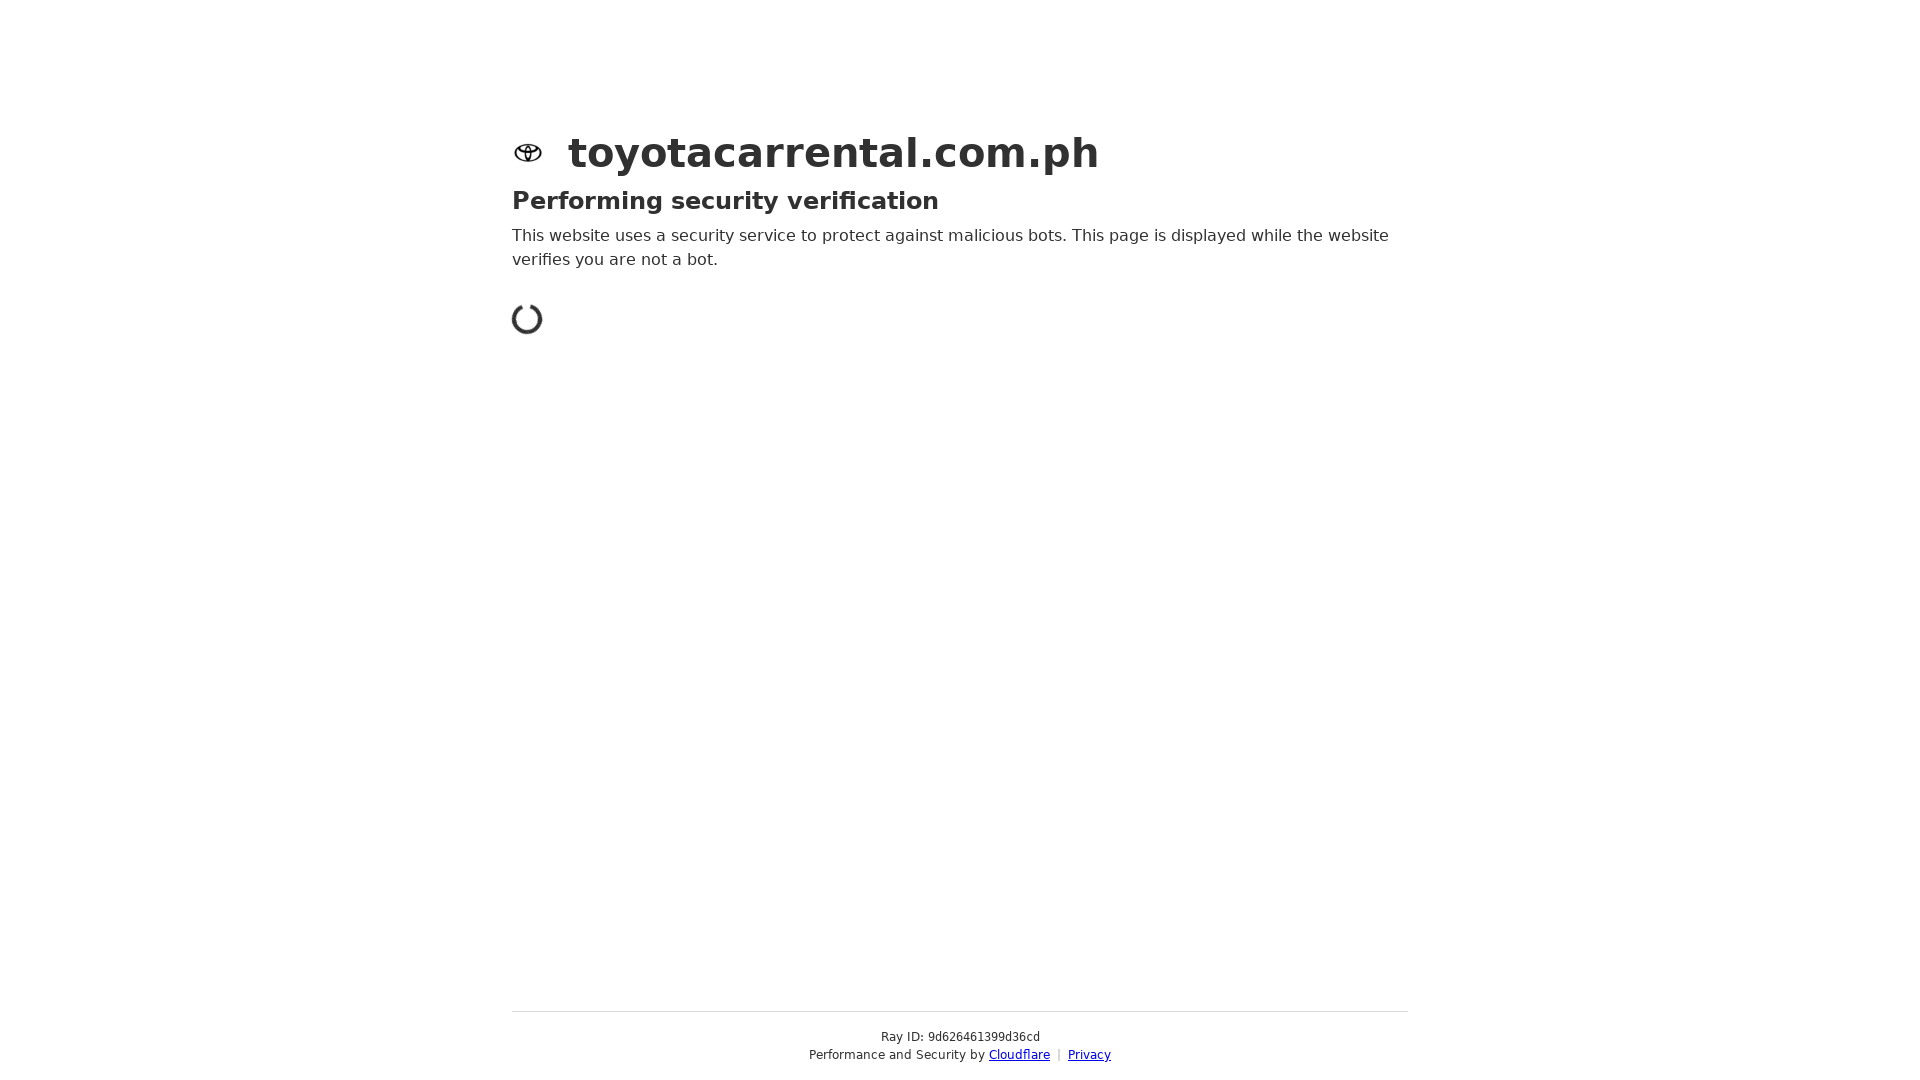

Verified Toyota Car Rental Philippines website loaded correctly at full HD desktop viewport
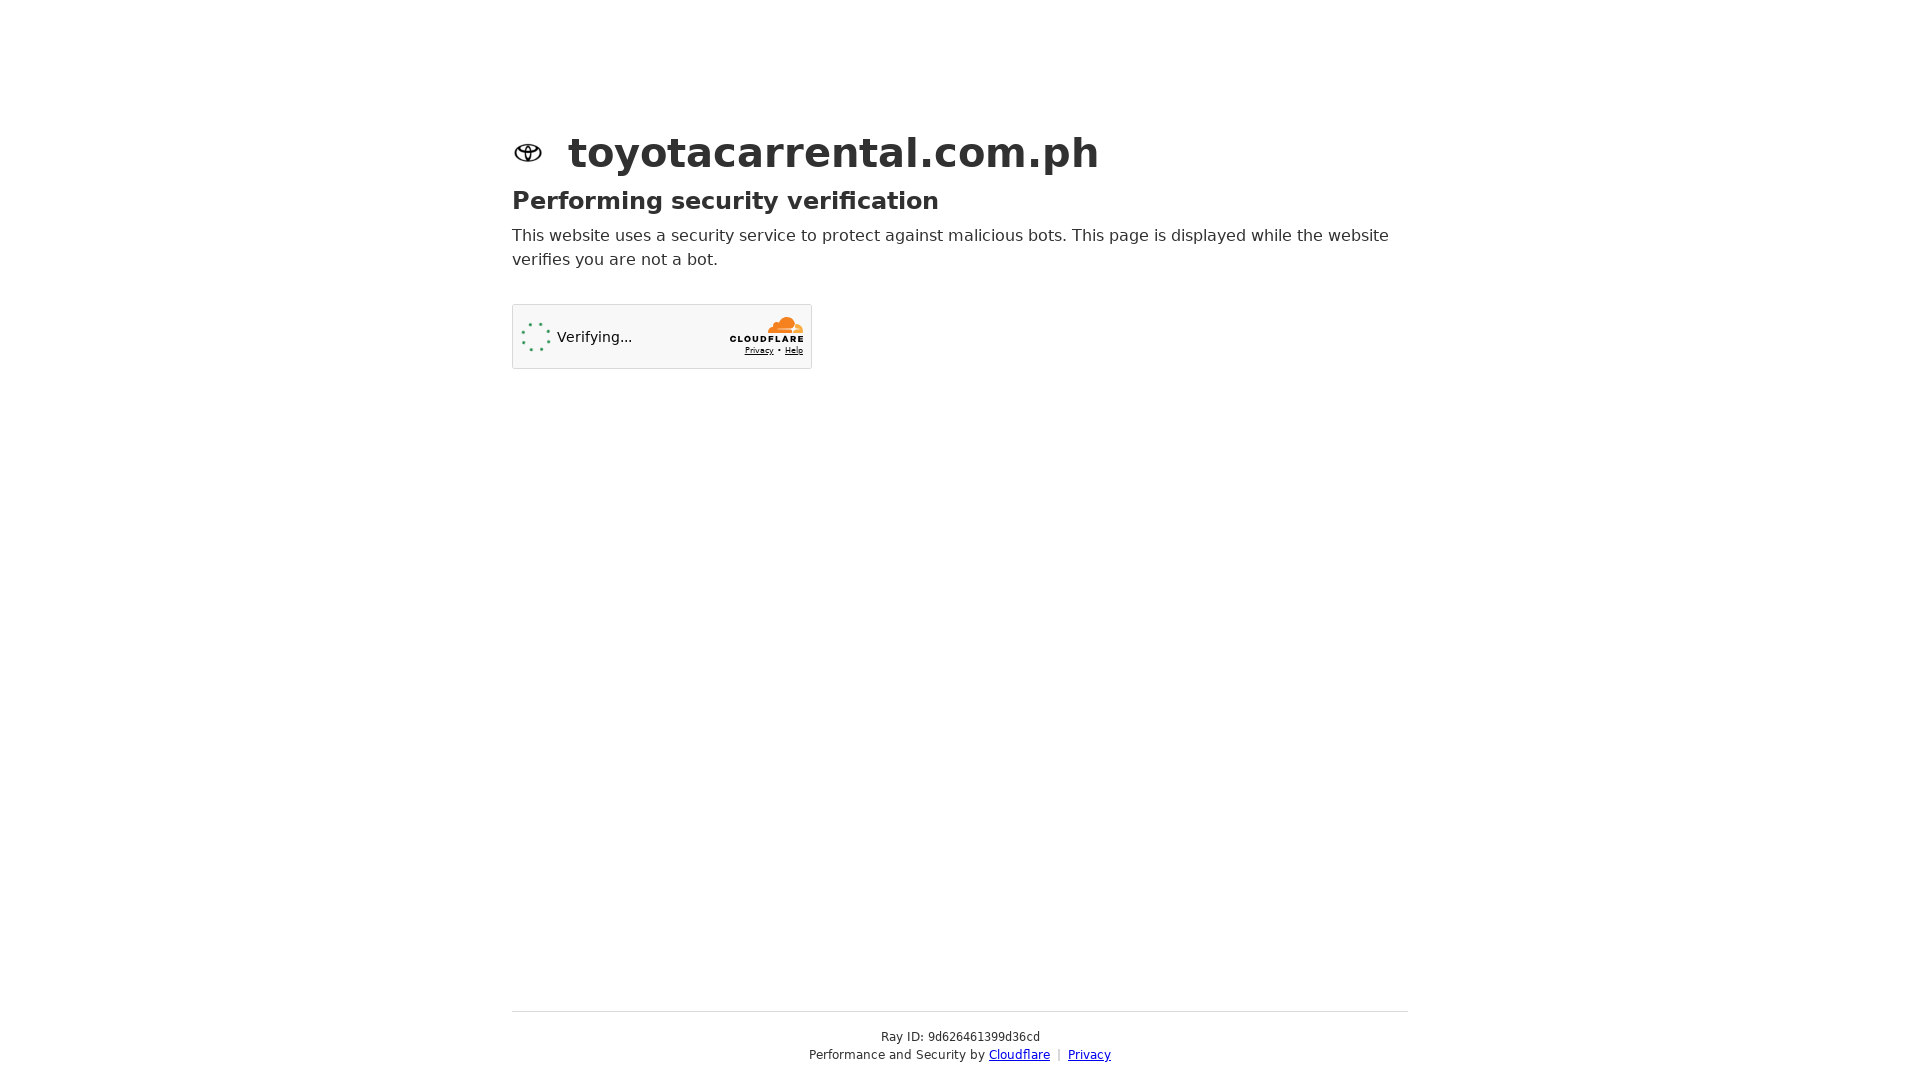

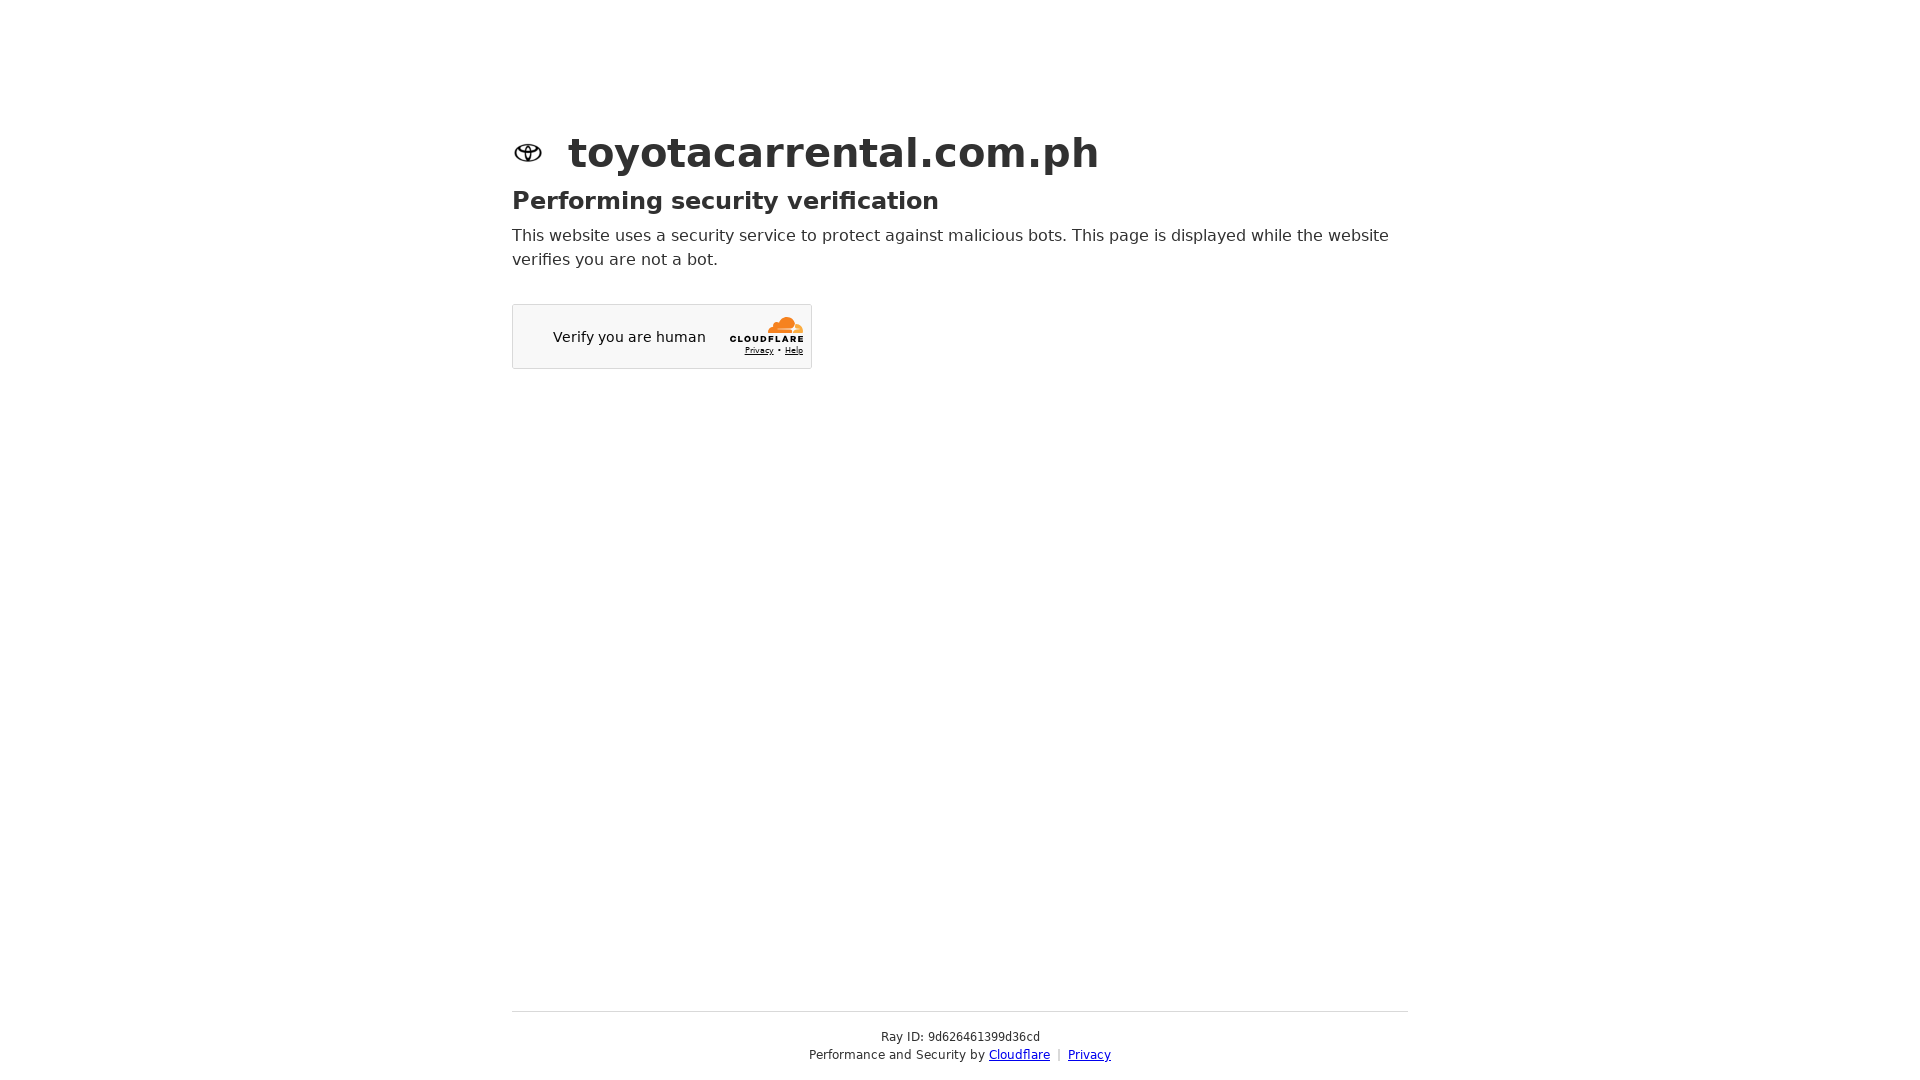